Clicks the Checkboxes link and verifies the page header displays correctly

Starting URL: https://the-internet.herokuapp.com/

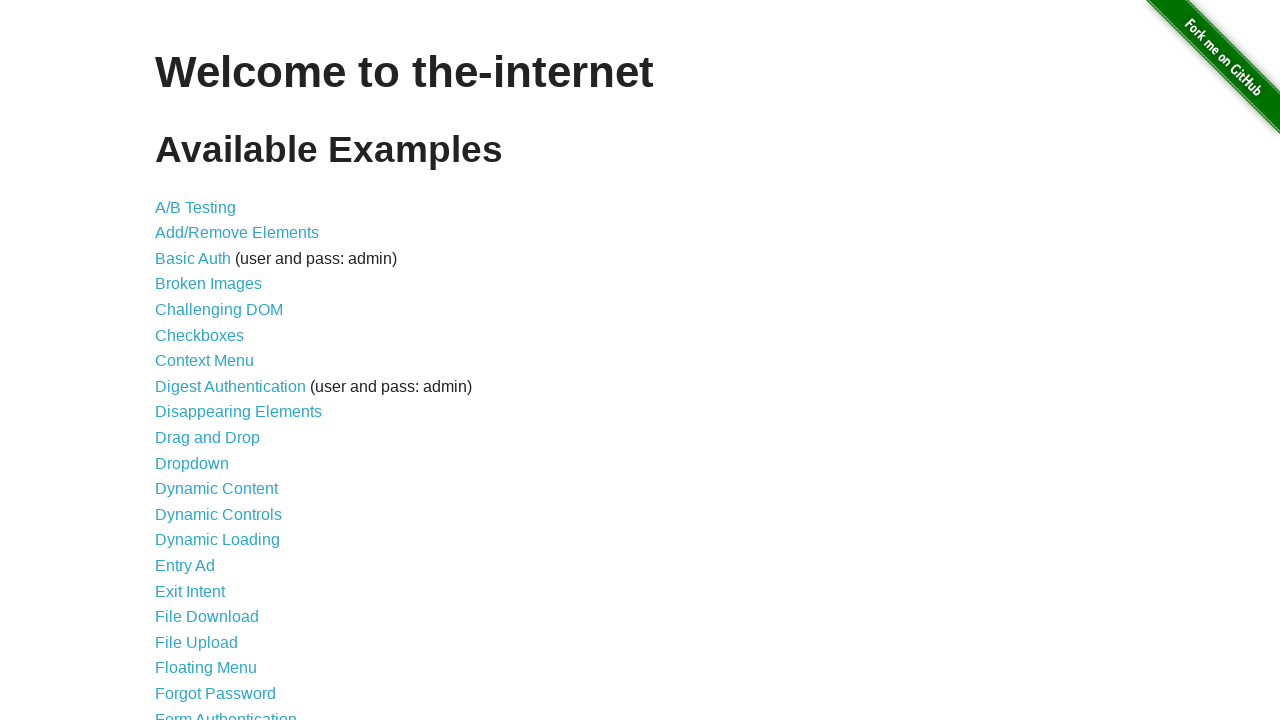

Clicked the Checkboxes link at (200, 335) on a[href='/checkboxes']
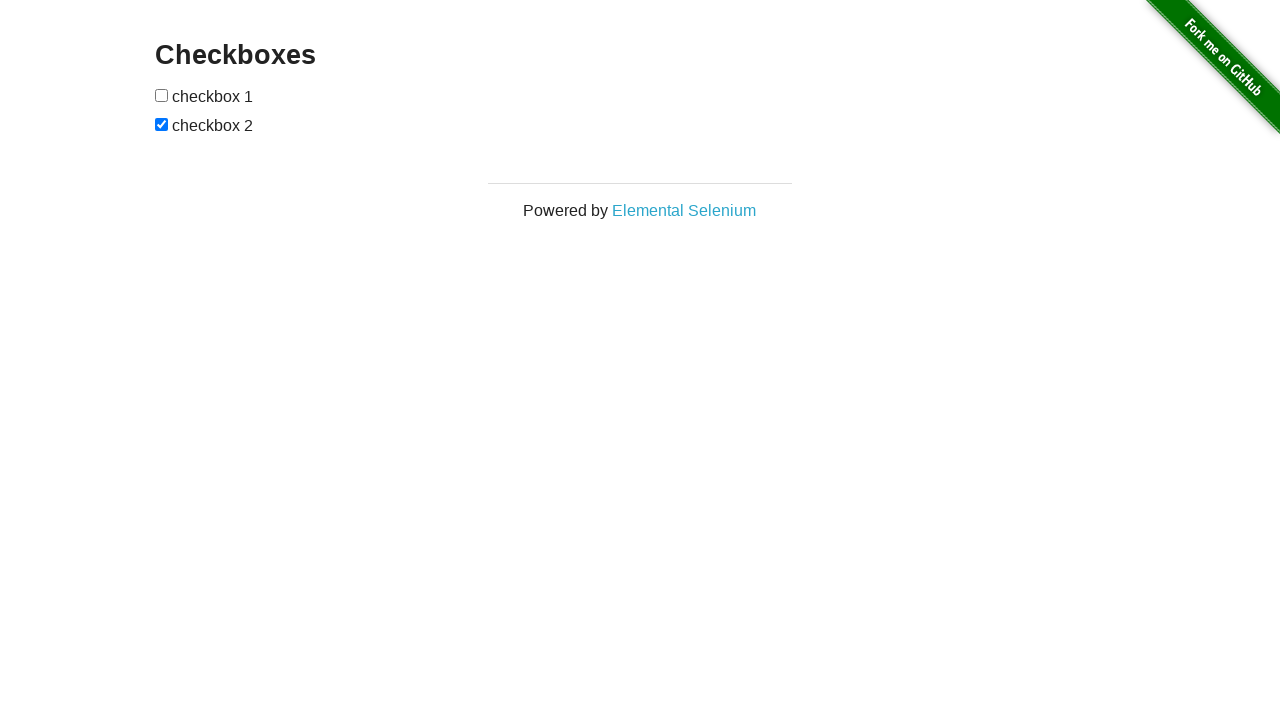

Page header loaded successfully
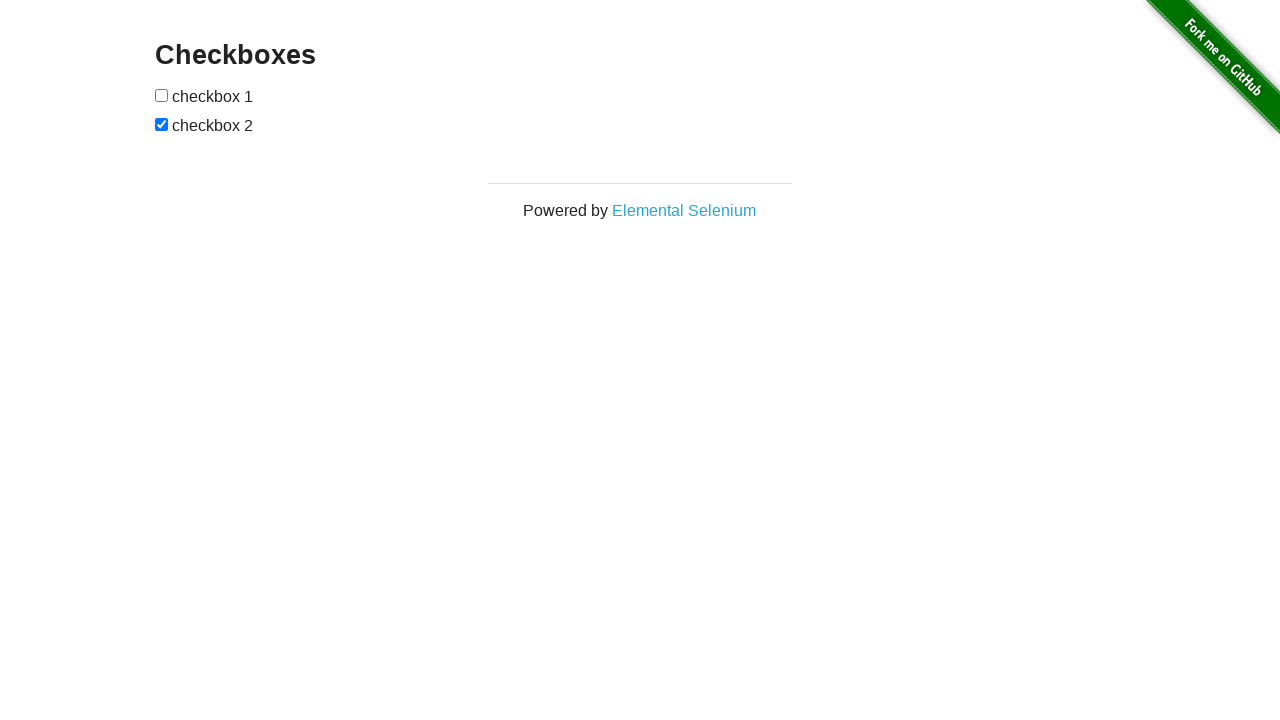

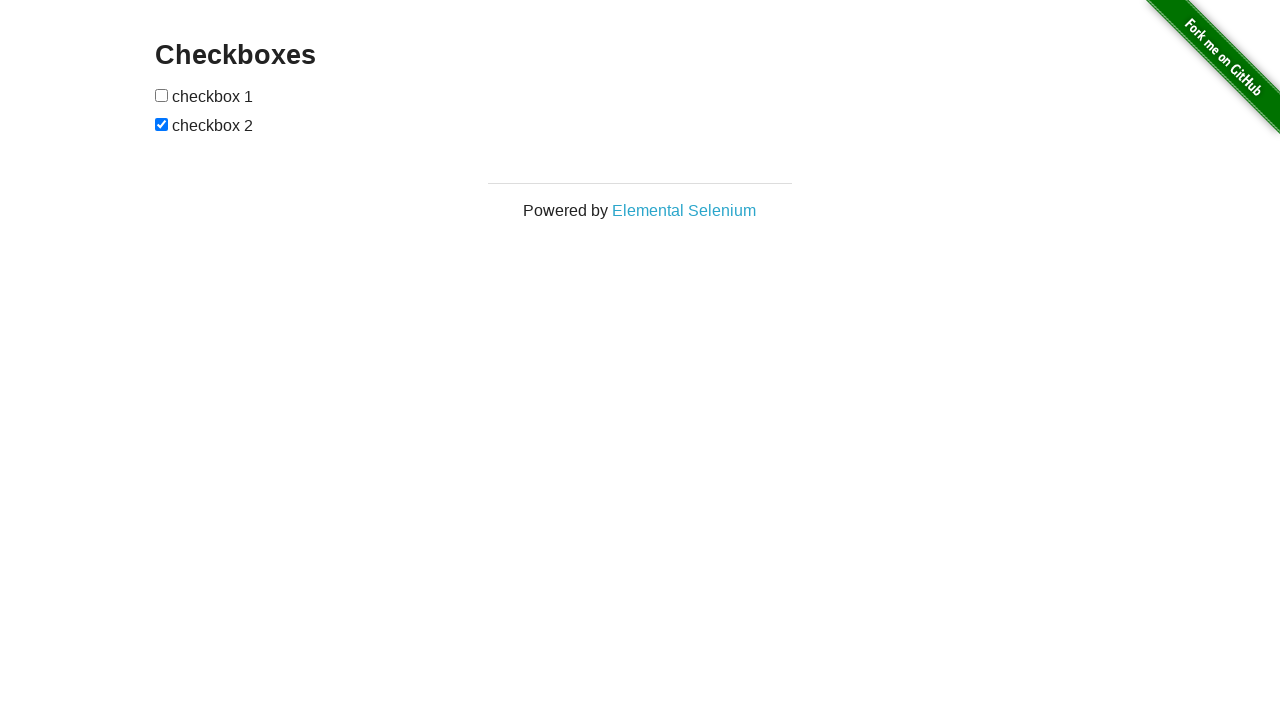